Tests navigation through footer links by opening each link in a new tab and switching between tabs to verify they load correctly

Starting URL: https://www.rahulshettyacademy.com/AutomationPractice/

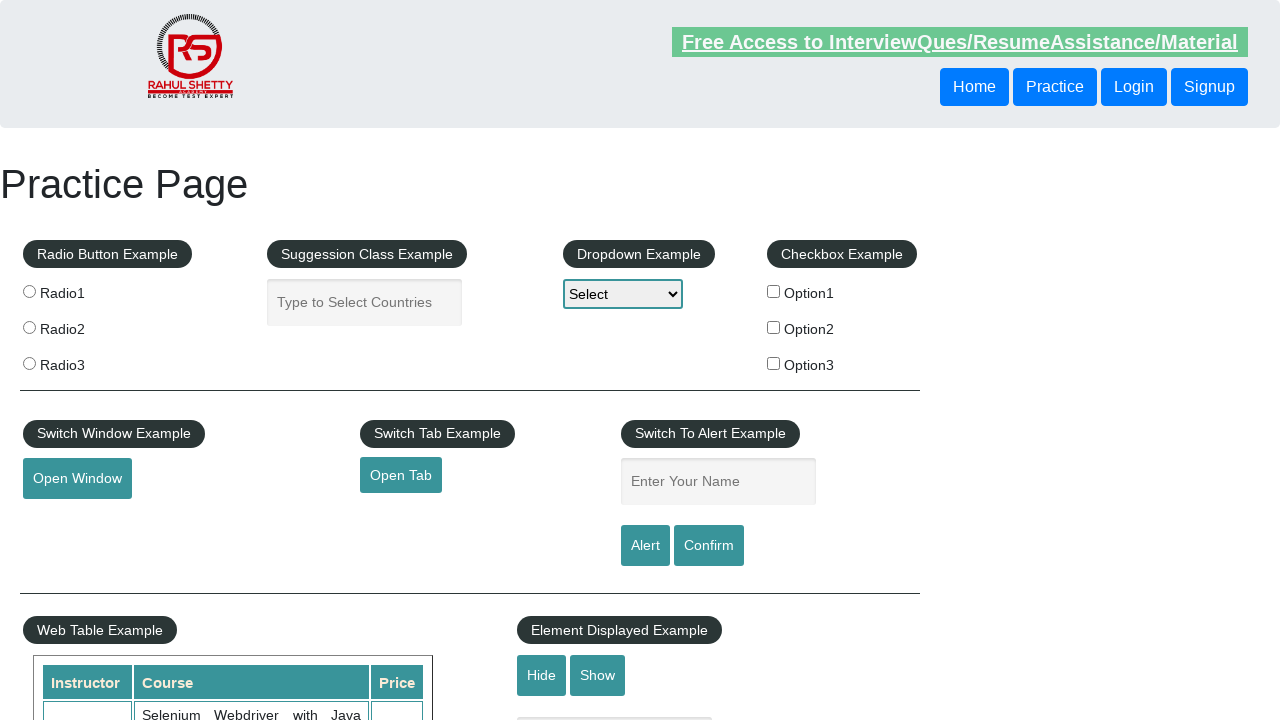

Located footer section
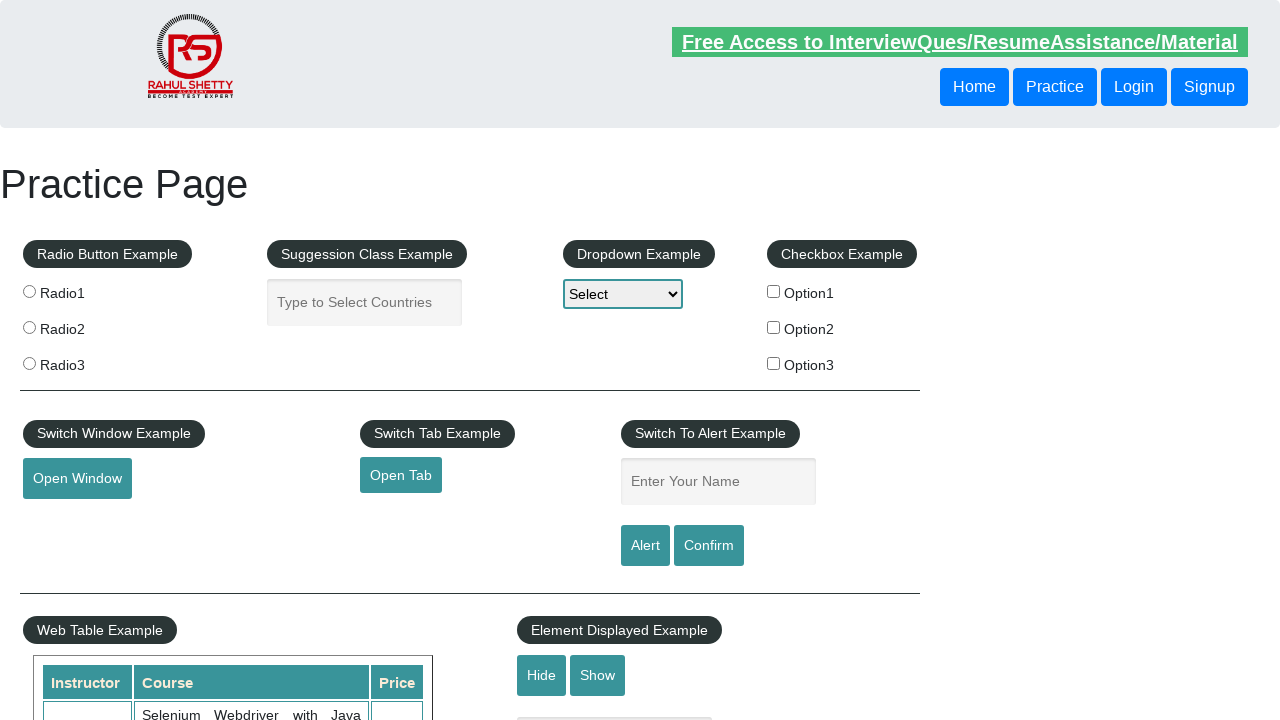

Located first column of footer table
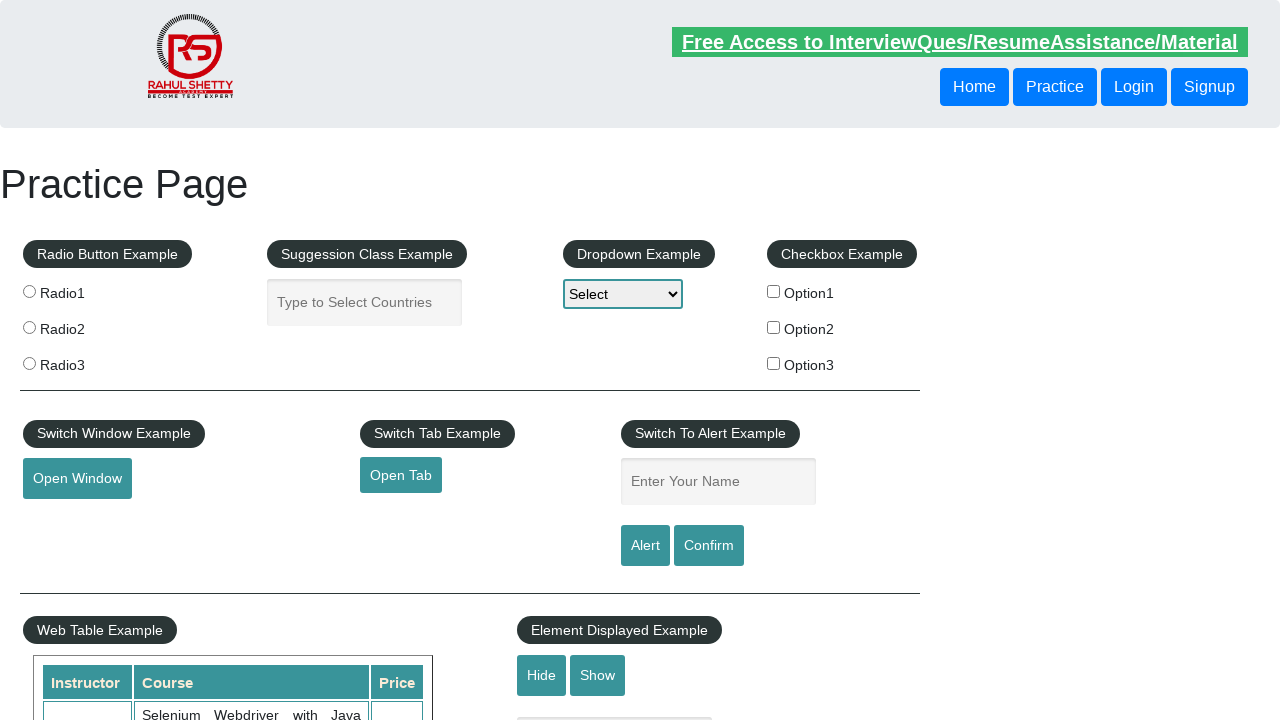

Retrieved all footer links - found 5 links
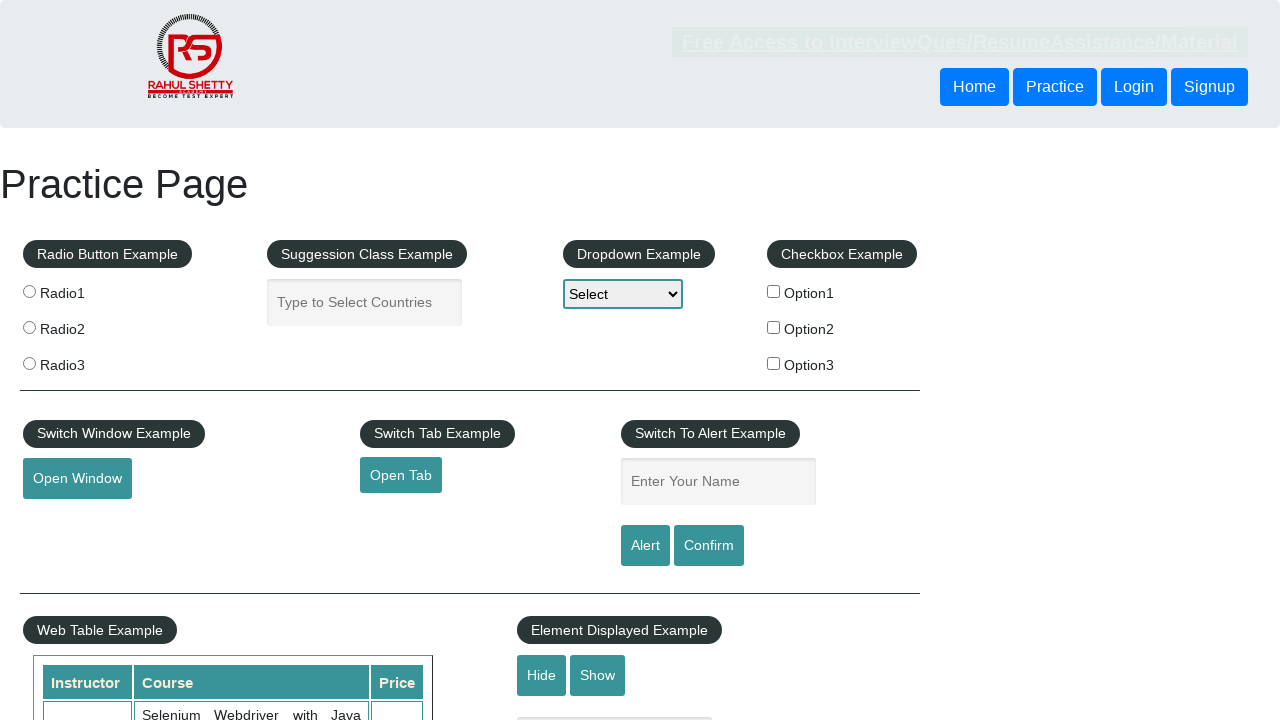

Stored original page reference
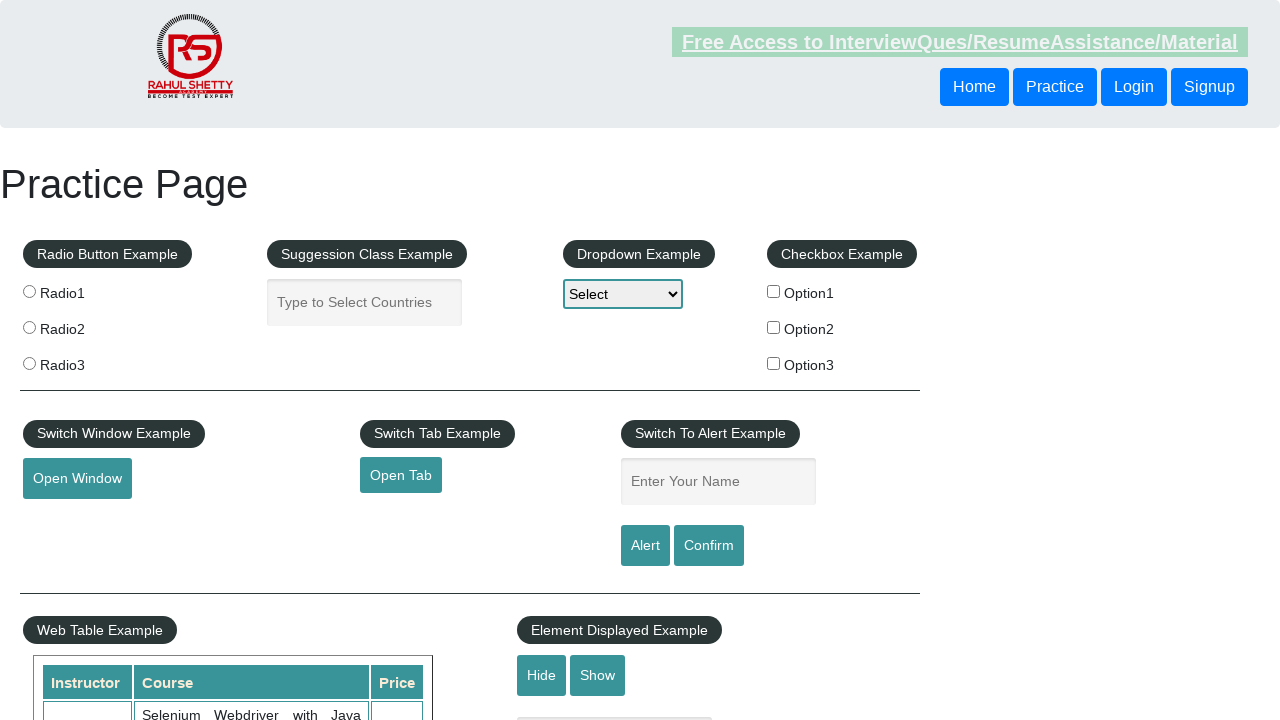

Opened footer link 1 in new tab using Ctrl+Click at (68, 520) on div.footer_top_agile_w3ls.gffoot.footer_style >> table tbody tr td:nth-child(1) 
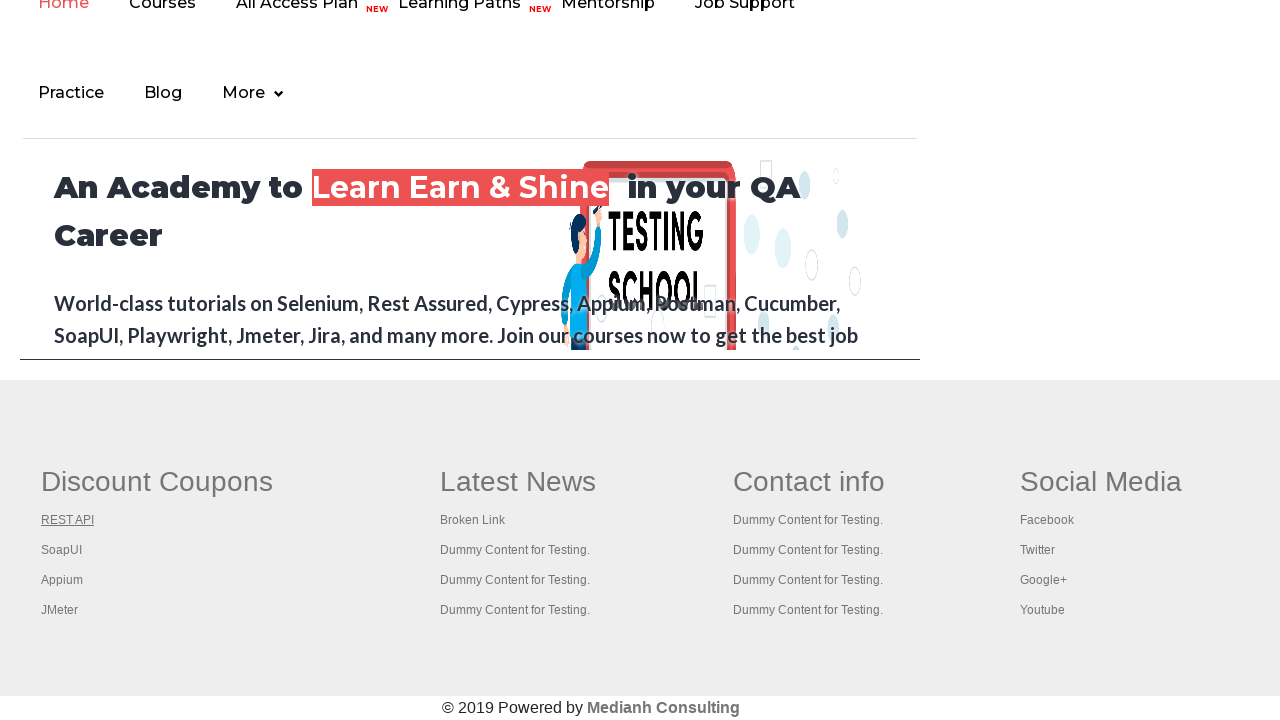

New tab 1 created and stored
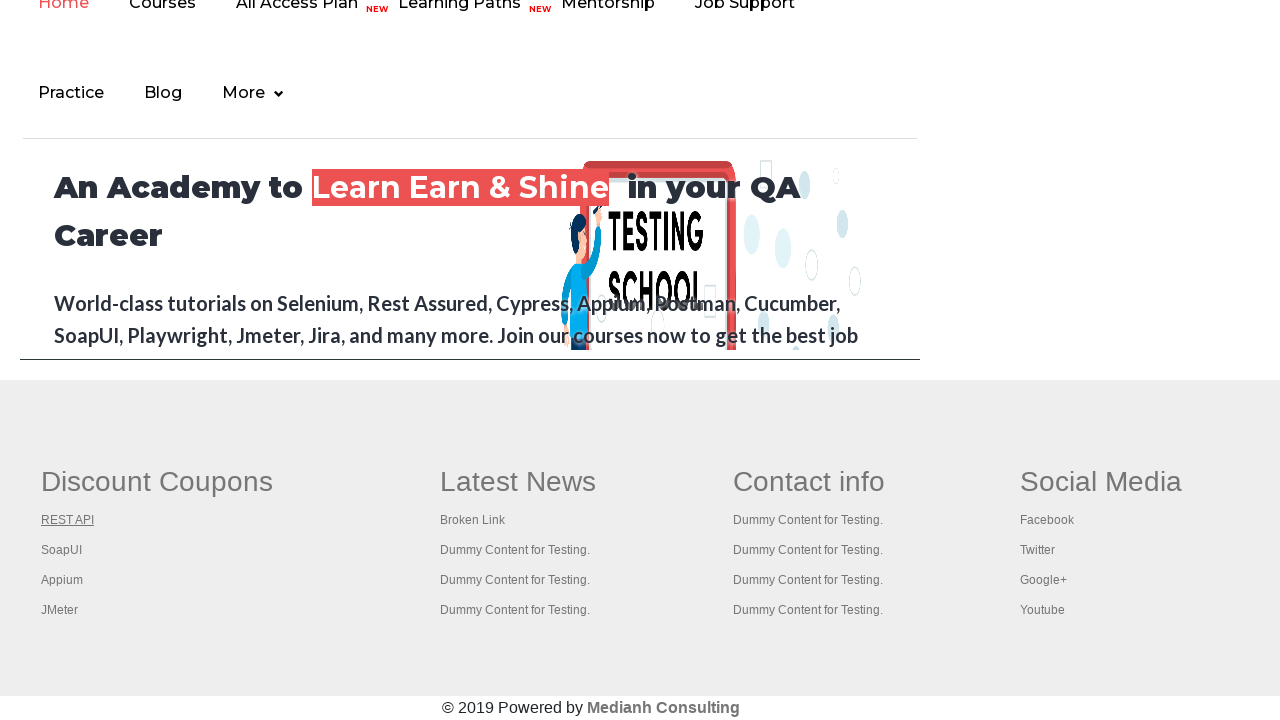

Opened footer link 2 in new tab using Ctrl+Click at (62, 550) on div.footer_top_agile_w3ls.gffoot.footer_style >> table tbody tr td:nth-child(1) 
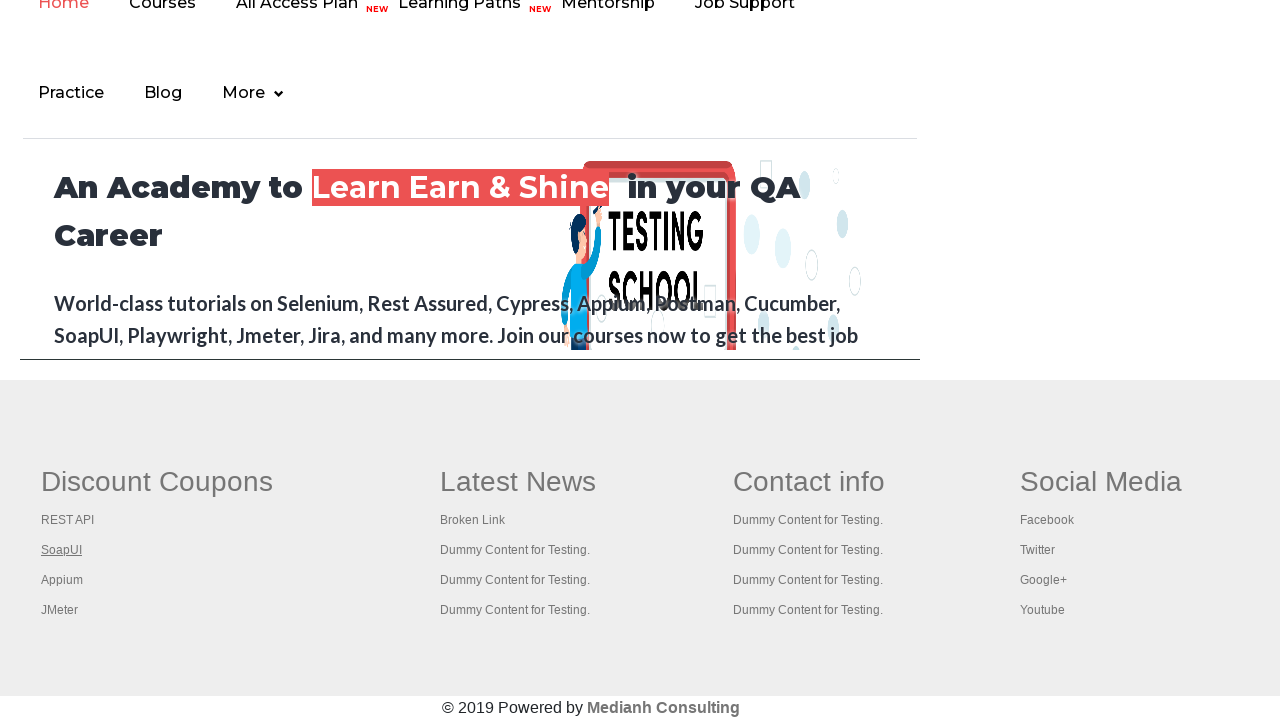

New tab 2 created and stored
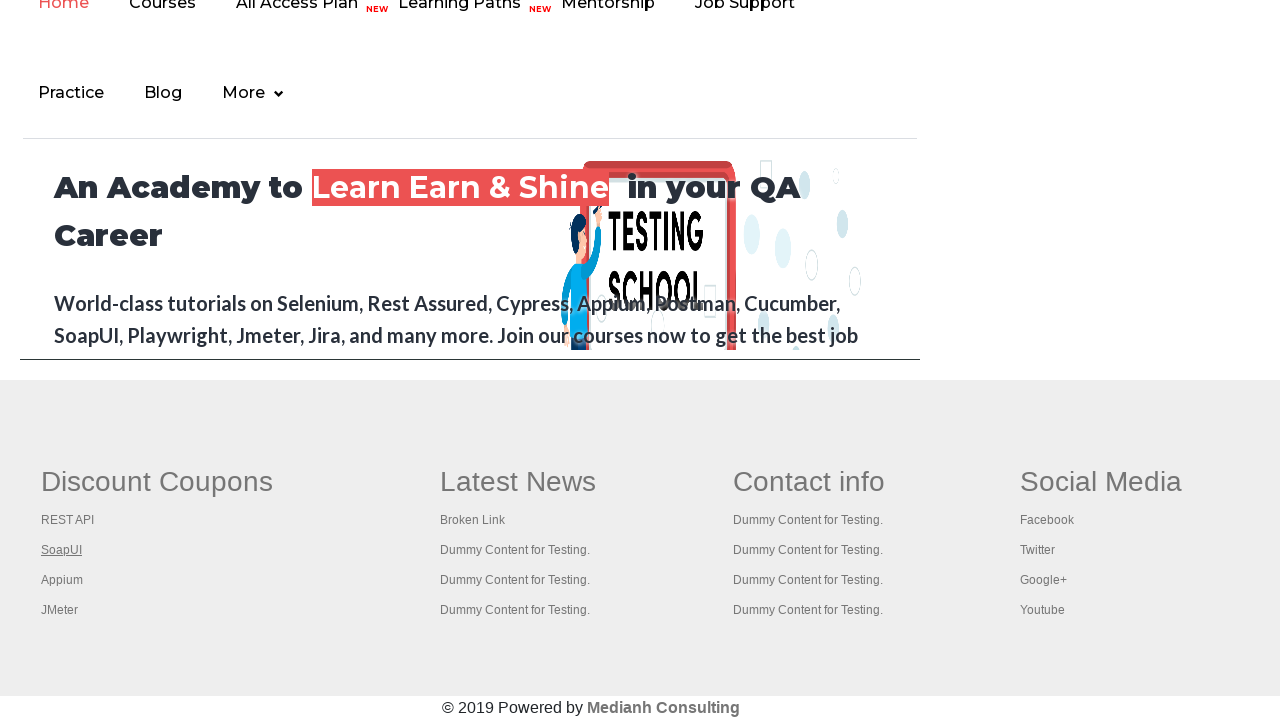

Opened footer link 3 in new tab using Ctrl+Click at (62, 580) on div.footer_top_agile_w3ls.gffoot.footer_style >> table tbody tr td:nth-child(1) 
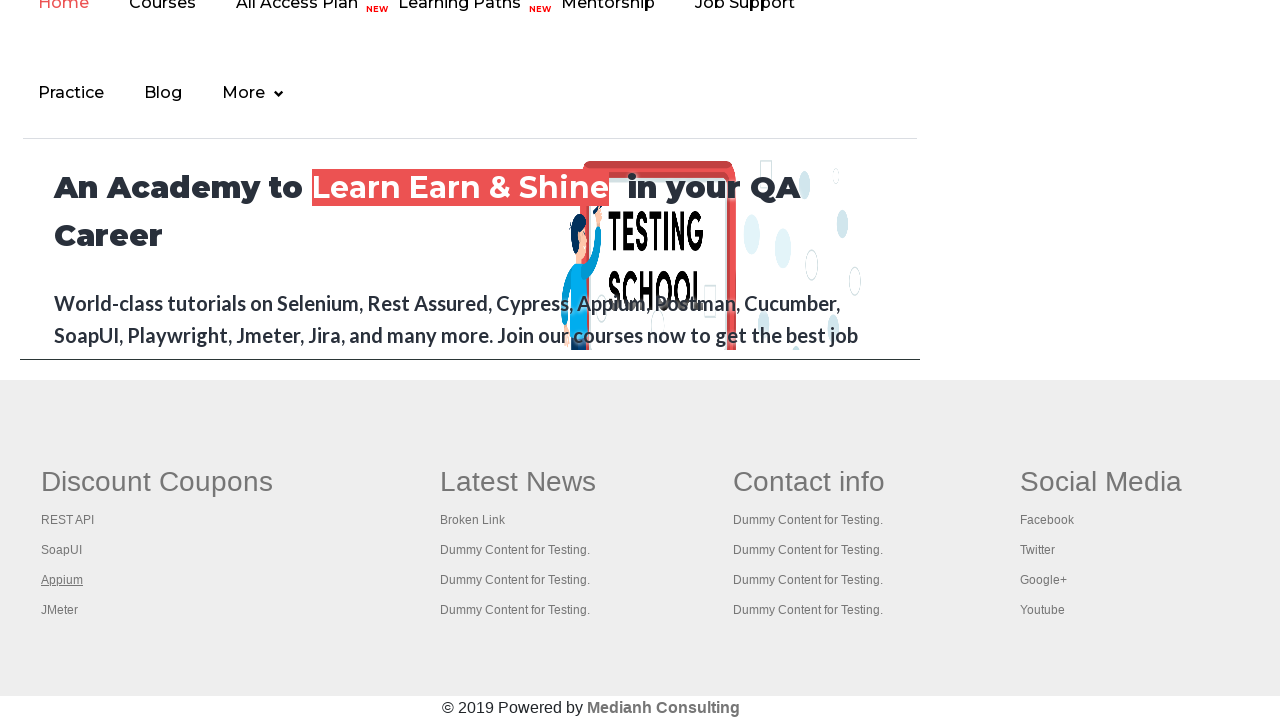

New tab 3 created and stored
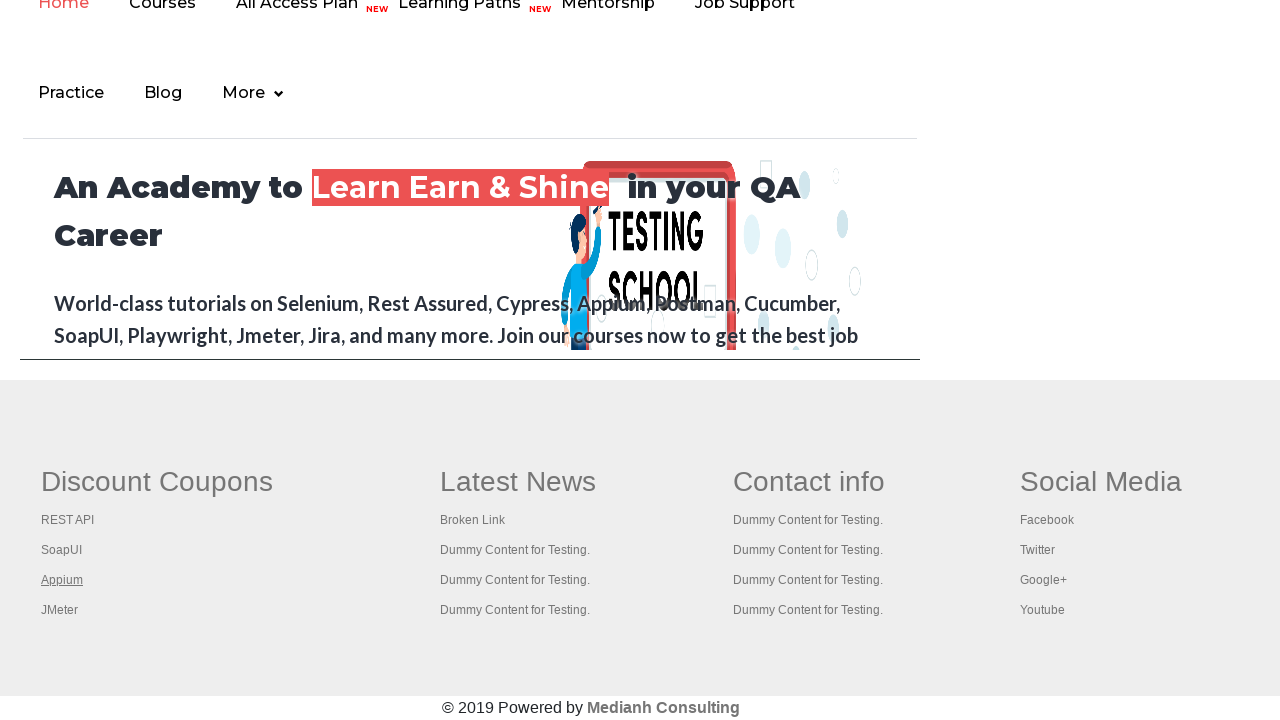

Opened footer link 4 in new tab using Ctrl+Click at (60, 610) on div.footer_top_agile_w3ls.gffoot.footer_style >> table tbody tr td:nth-child(1) 
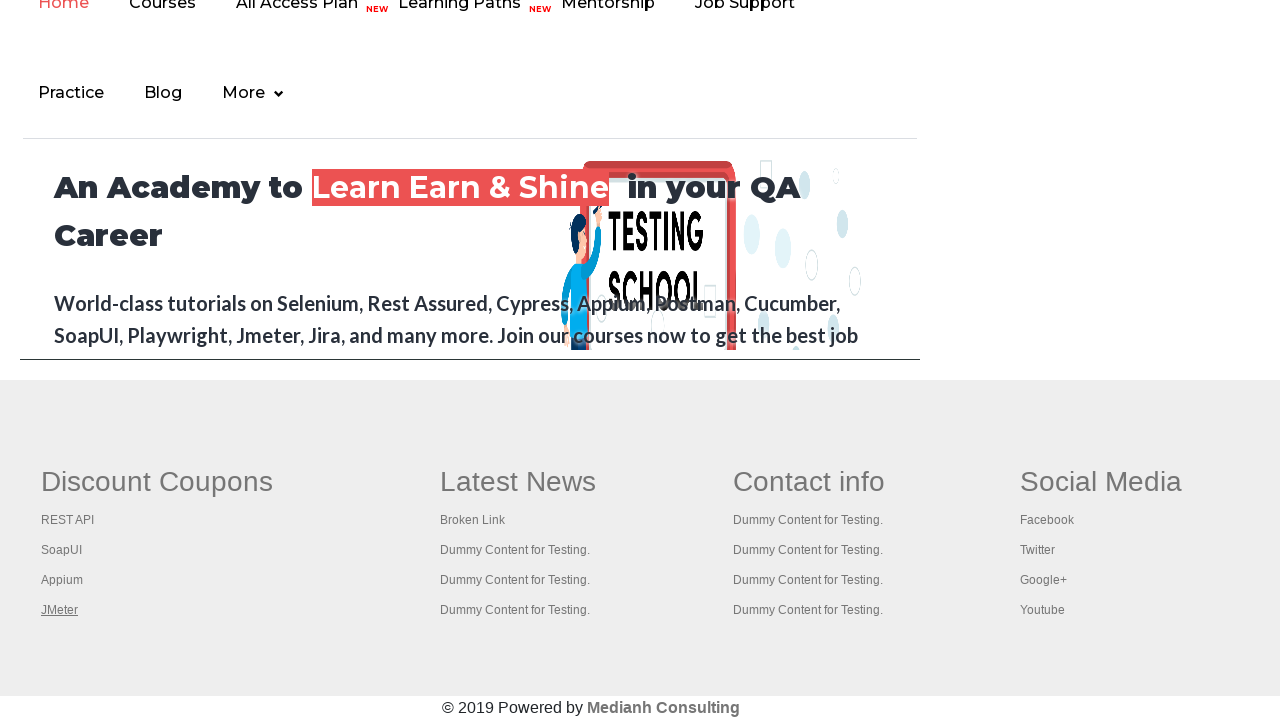

New tab 4 created and stored
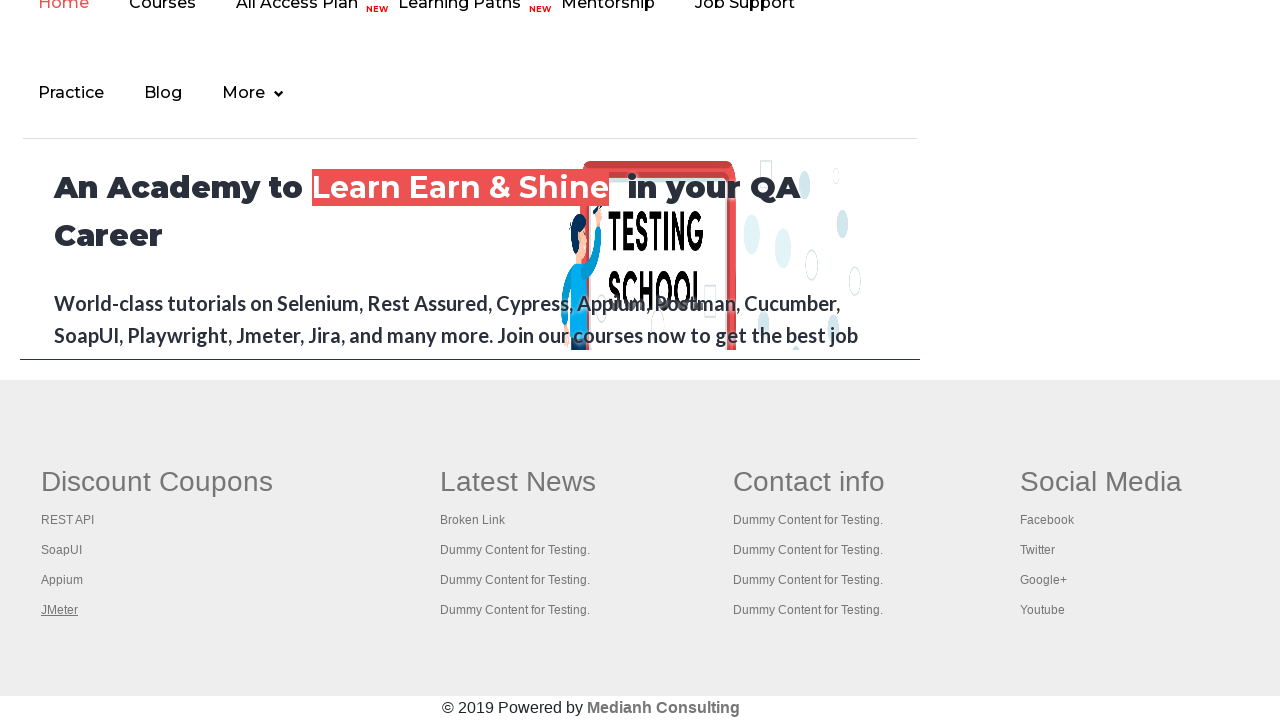

Switched to opened tab 1 and brought it to front
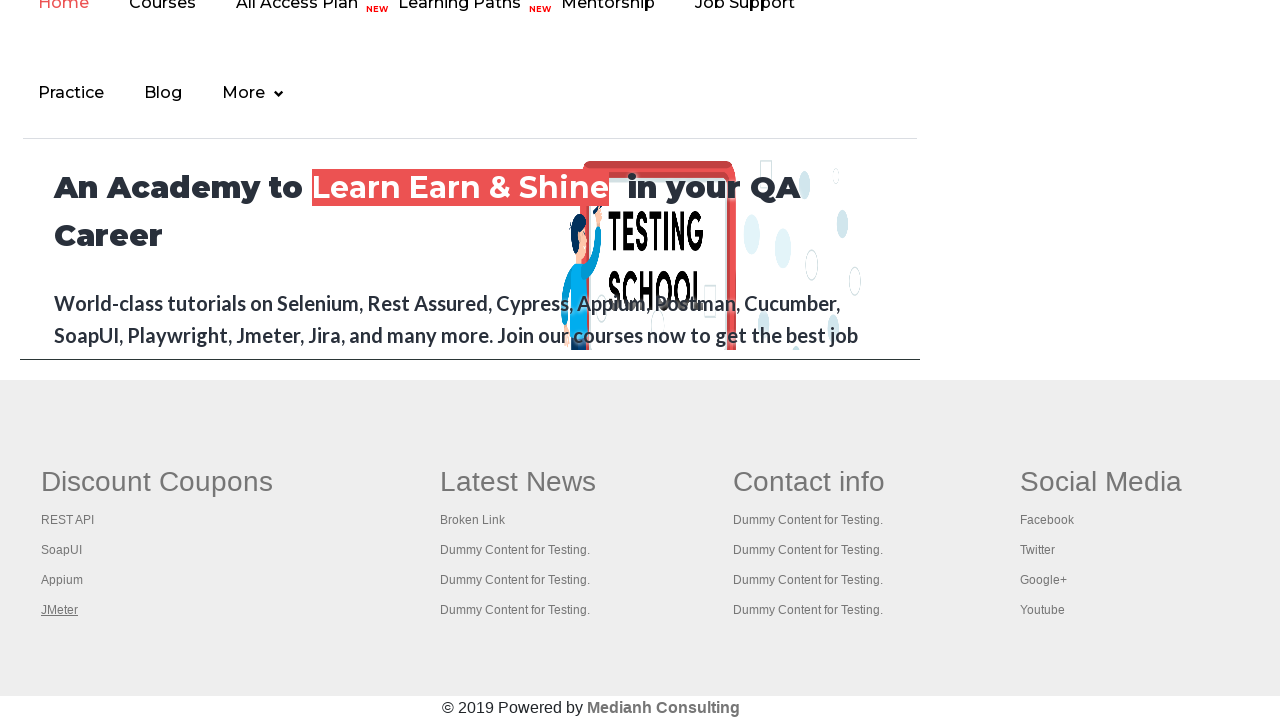

Opened tab 1 loaded successfully (domcontentloaded)
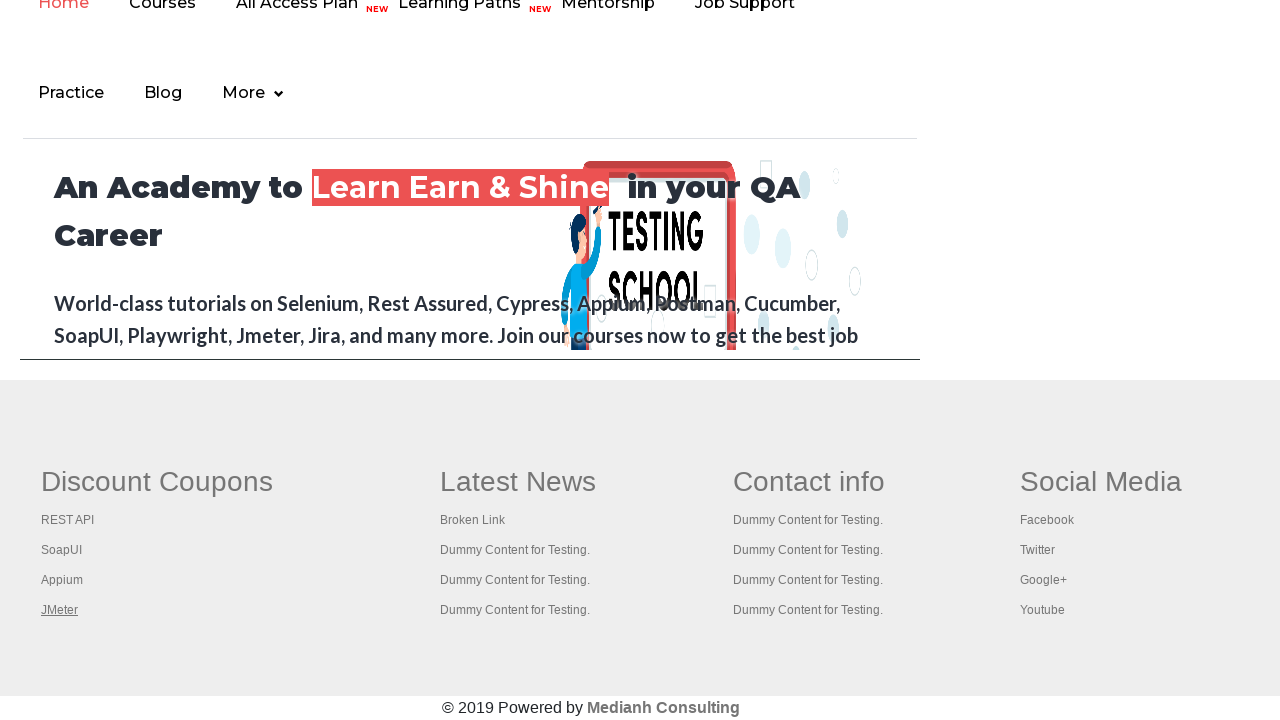

Switched to opened tab 2 and brought it to front
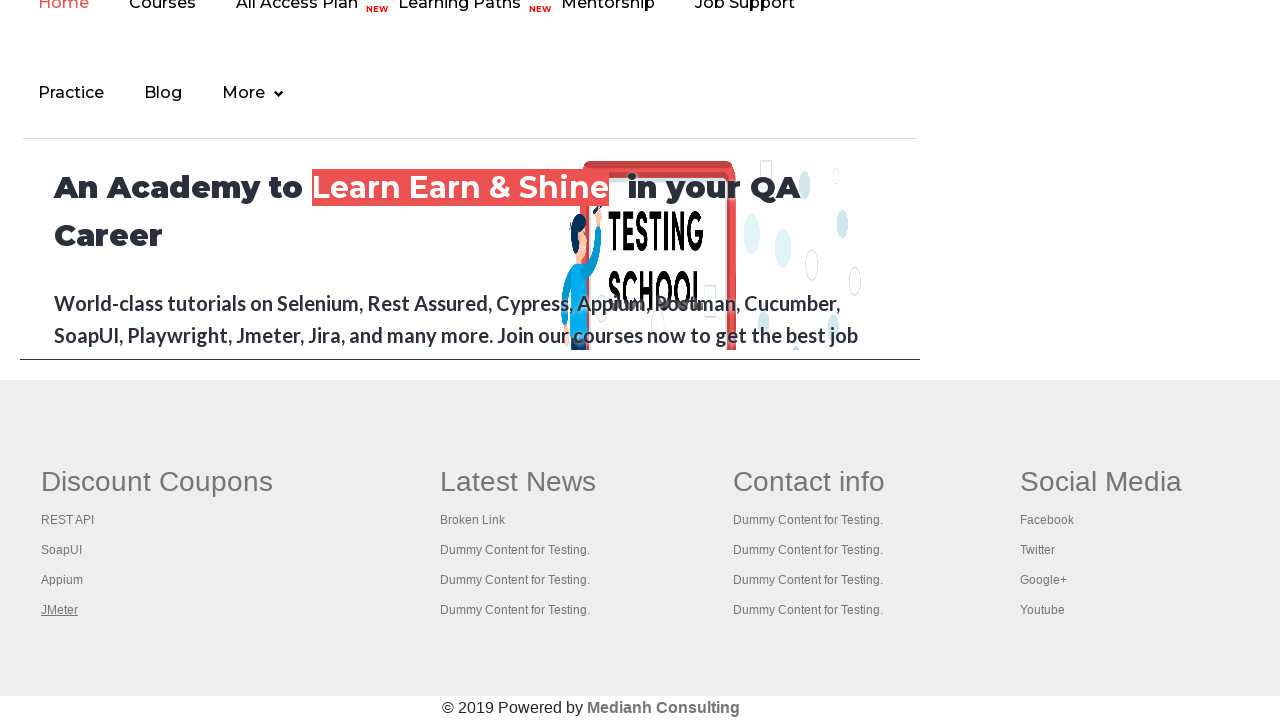

Opened tab 2 loaded successfully (domcontentloaded)
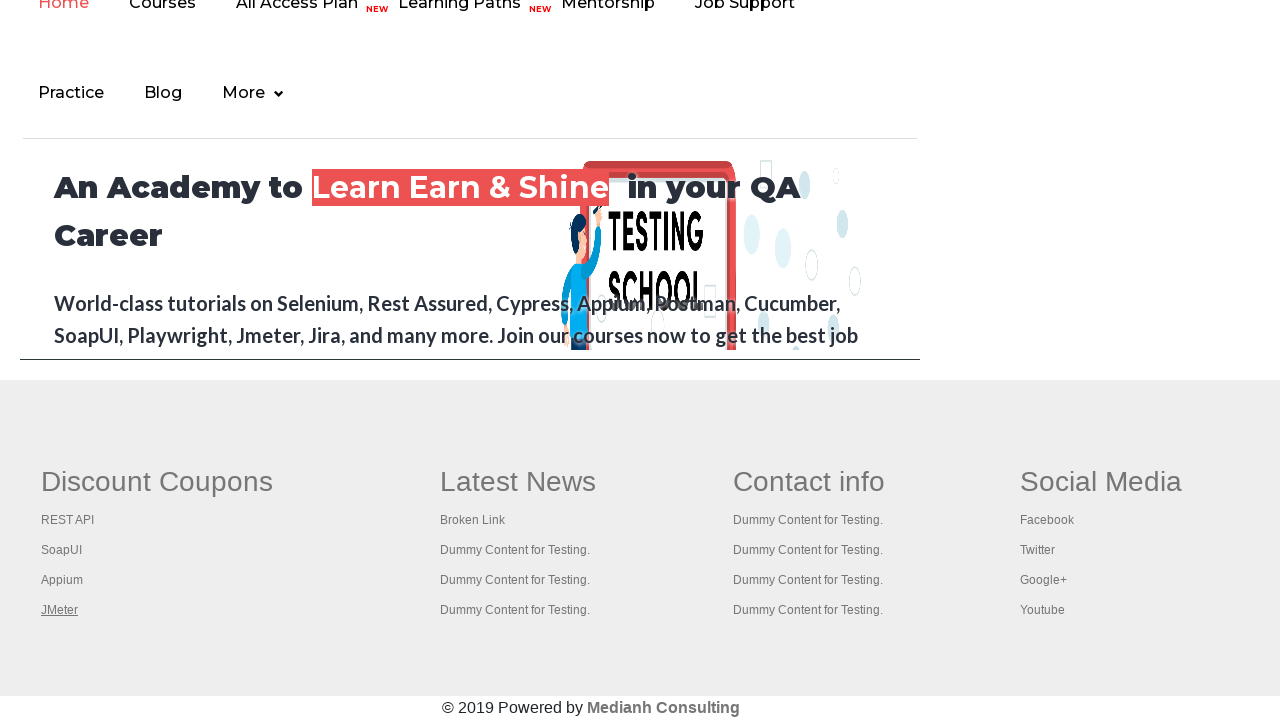

Switched to opened tab 3 and brought it to front
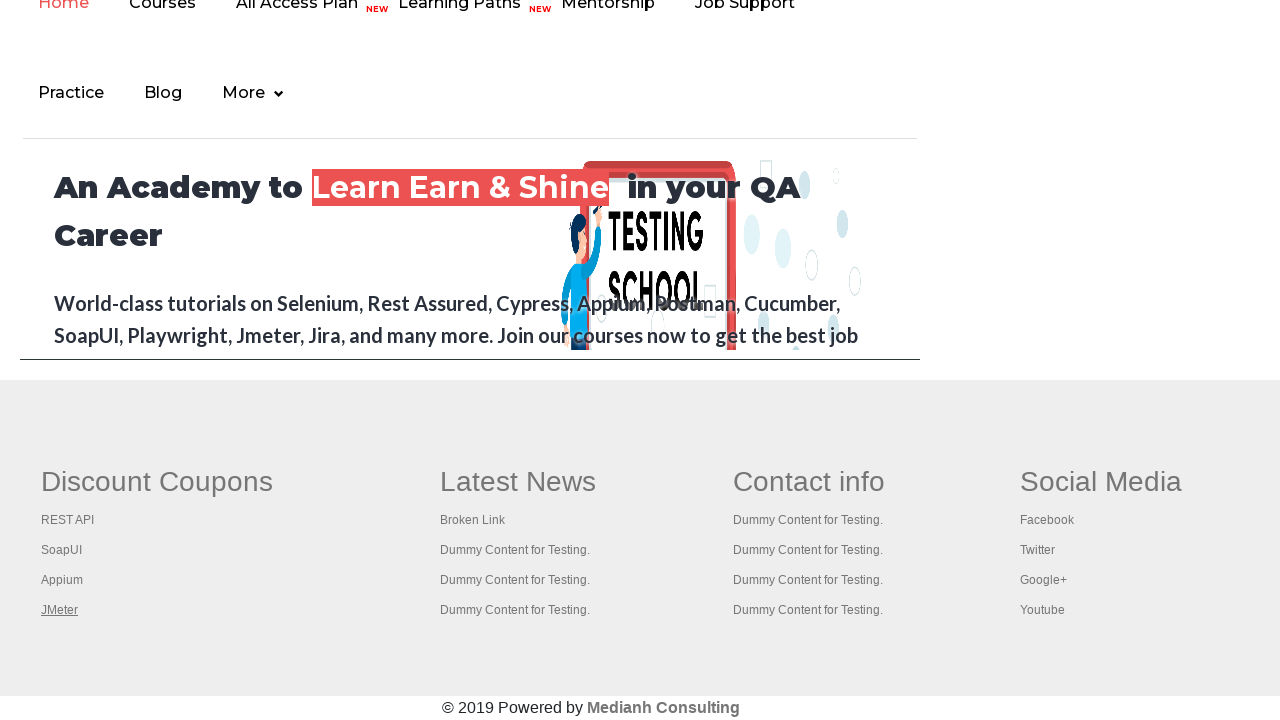

Opened tab 3 loaded successfully (domcontentloaded)
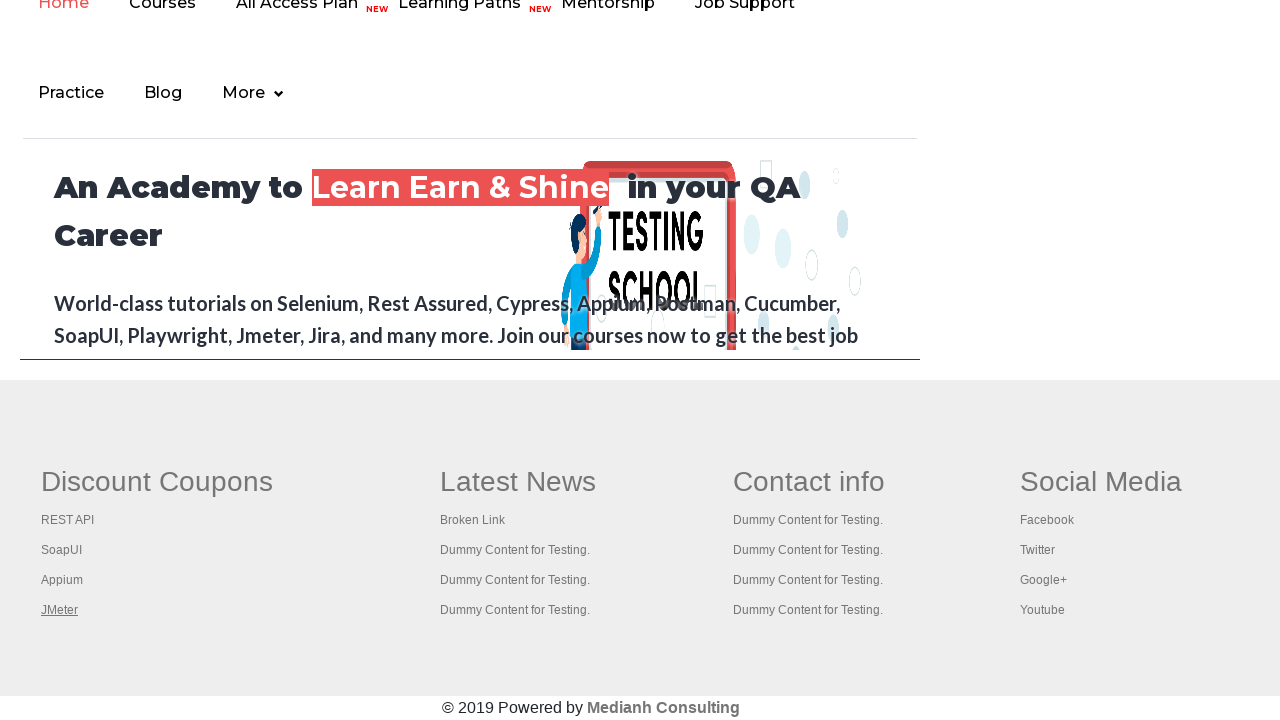

Switched to opened tab 4 and brought it to front
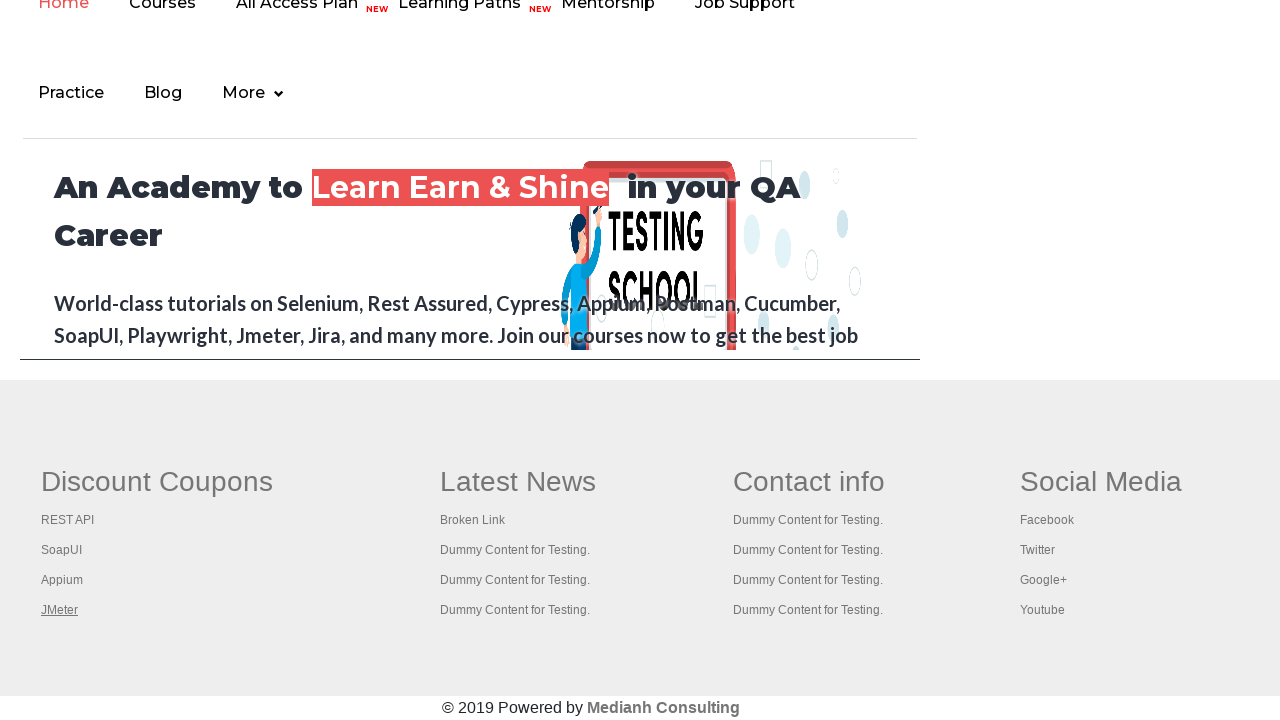

Opened tab 4 loaded successfully (domcontentloaded)
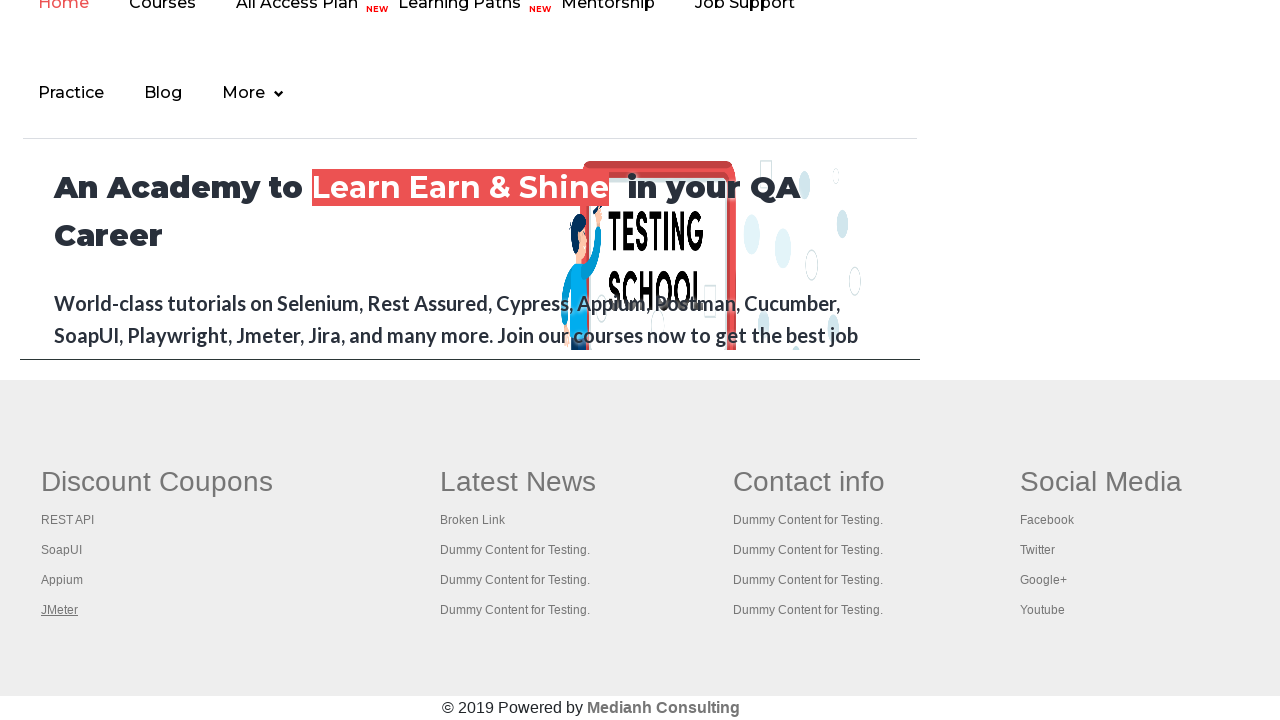

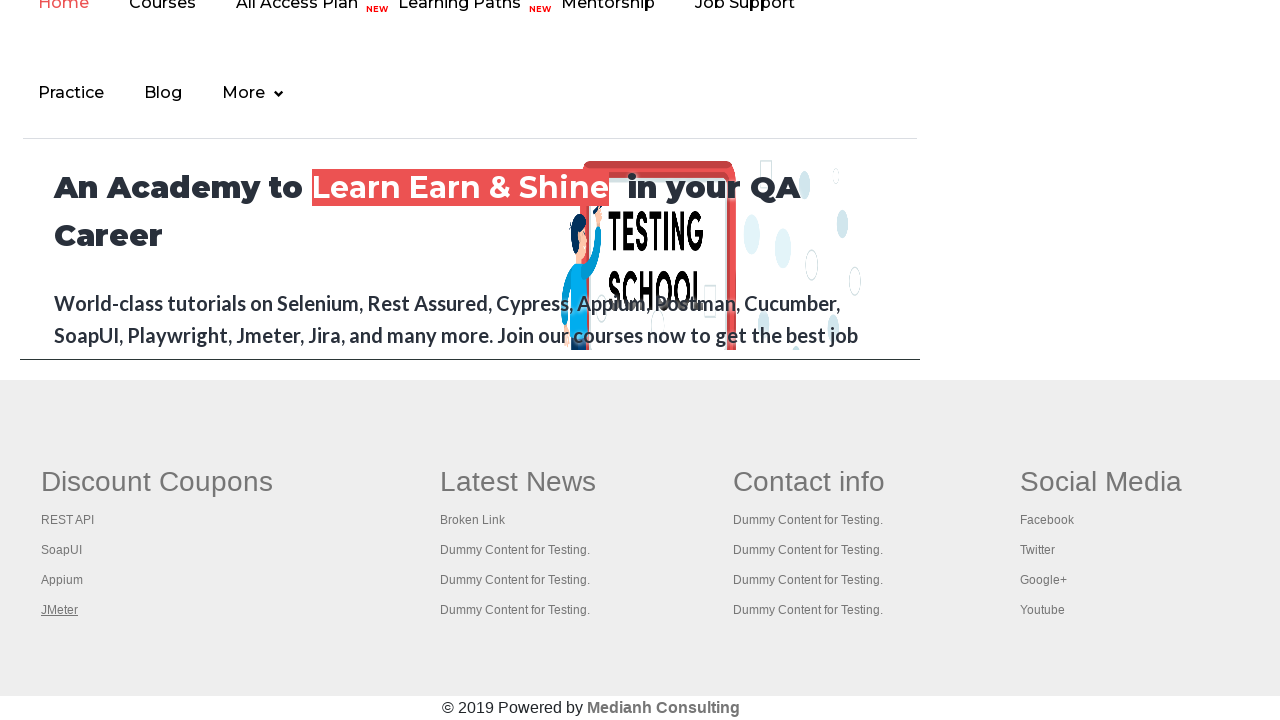